Tests keyboard actions on a text comparison tool by entering text in the first textarea, copying it using keyboard shortcuts, and pasting it into the second textarea

Starting URL: http://text-compare.com/

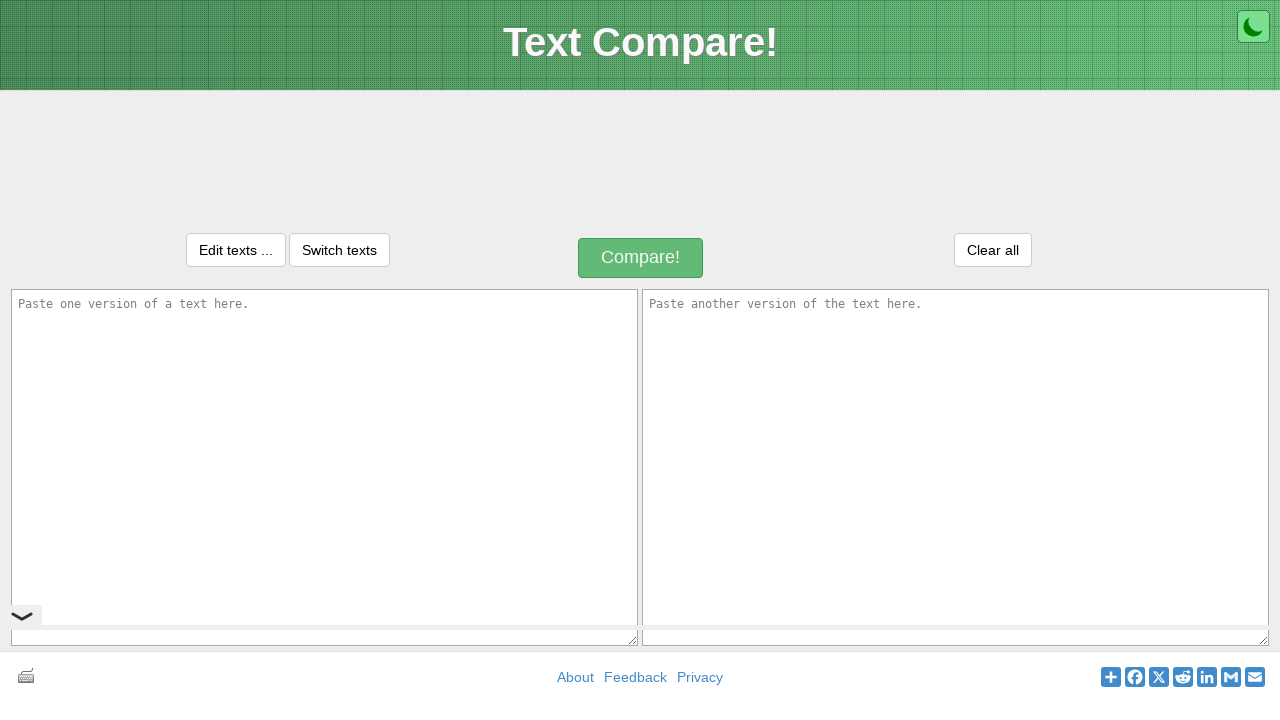

Entered text 'Hello Smita!! How are you??' in the first textarea on textarea#inputText1
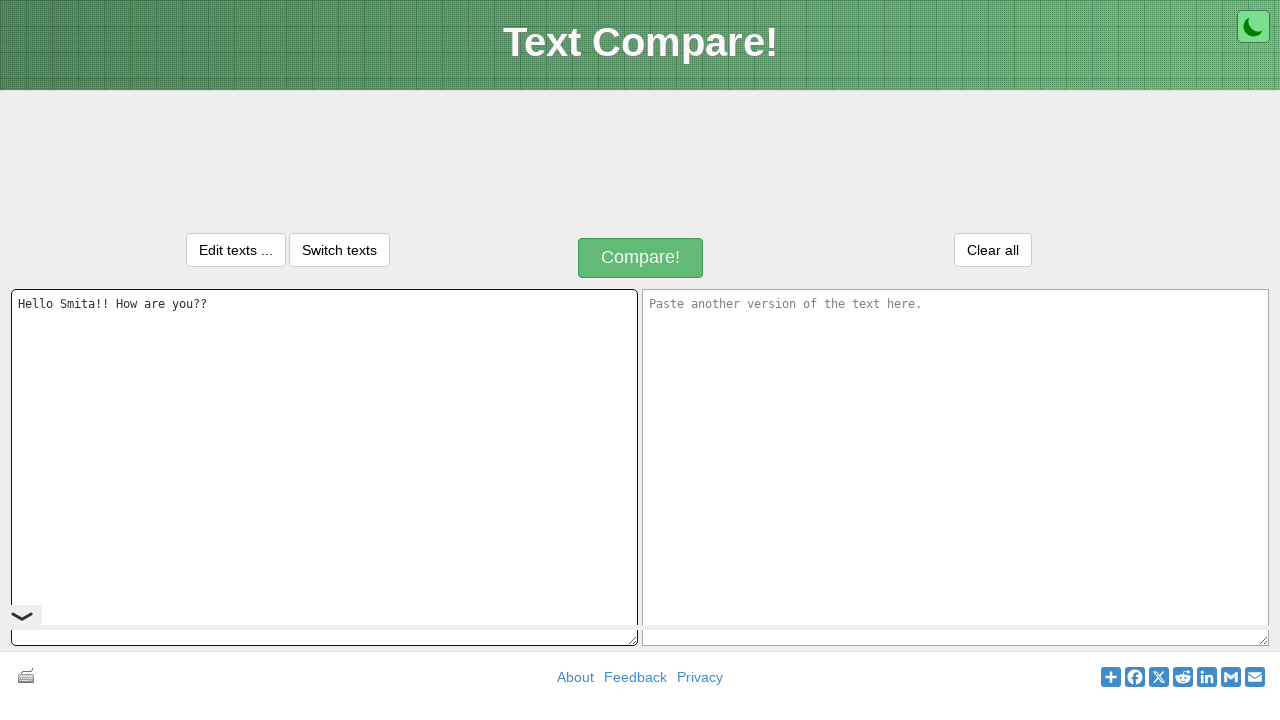

Selected all text in first textarea using Ctrl+A
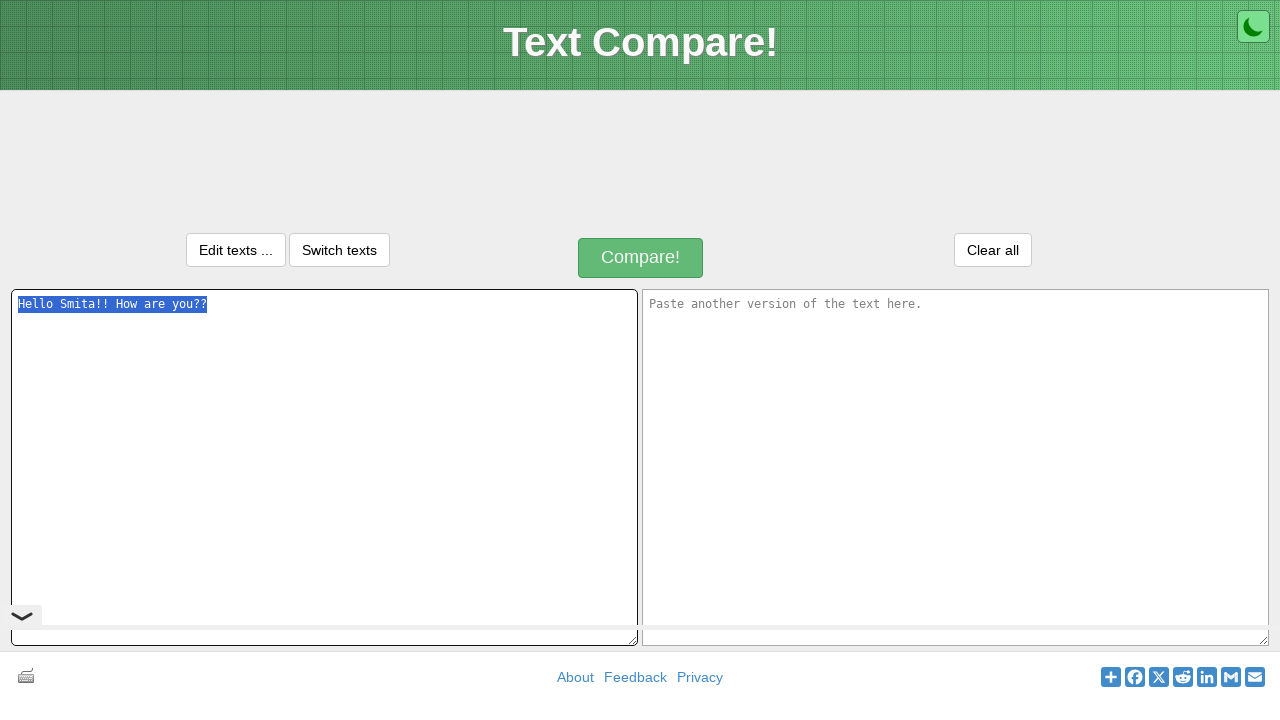

Copied selected text using Ctrl+C
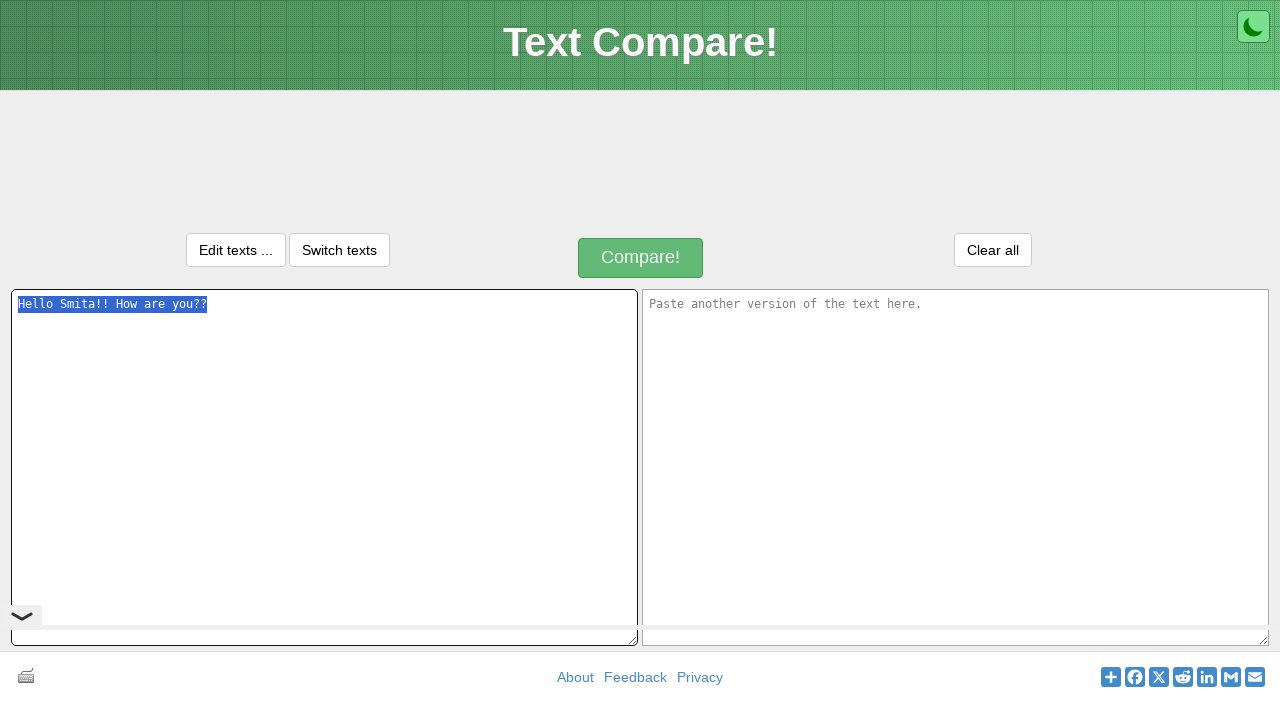

Moved to second textarea using Tab key
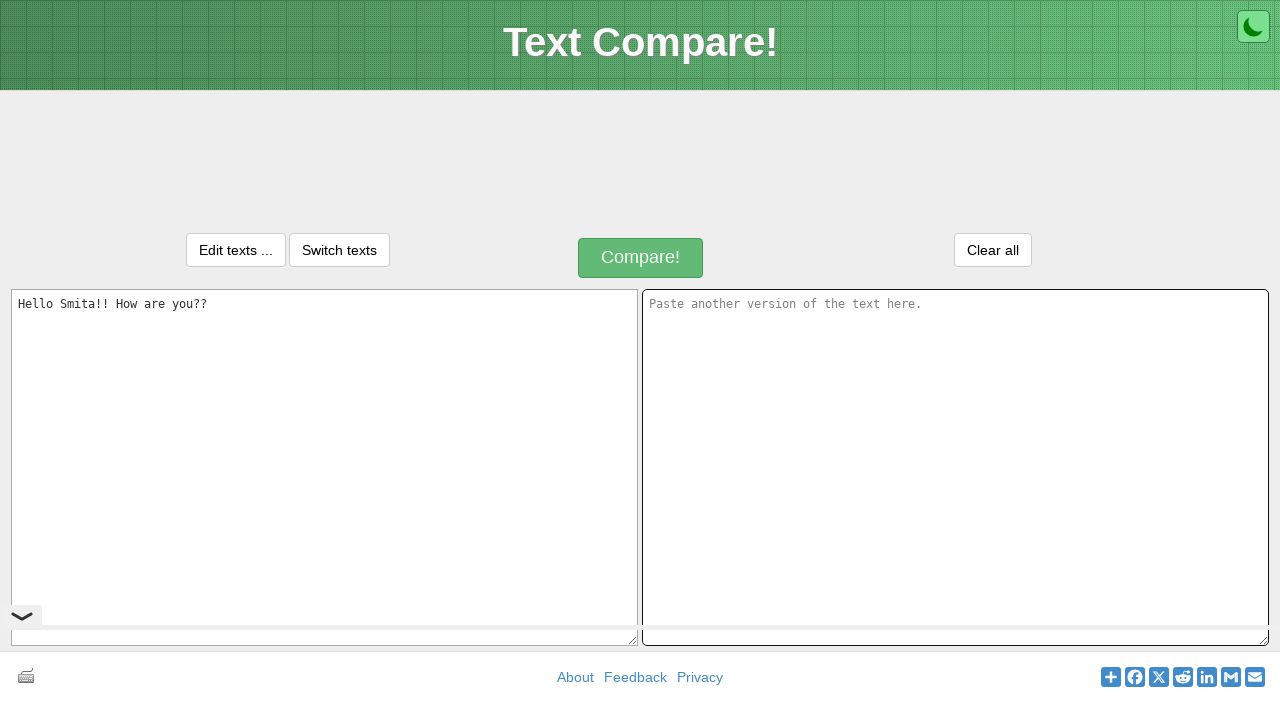

Pasted copied text into second textarea using Ctrl+V
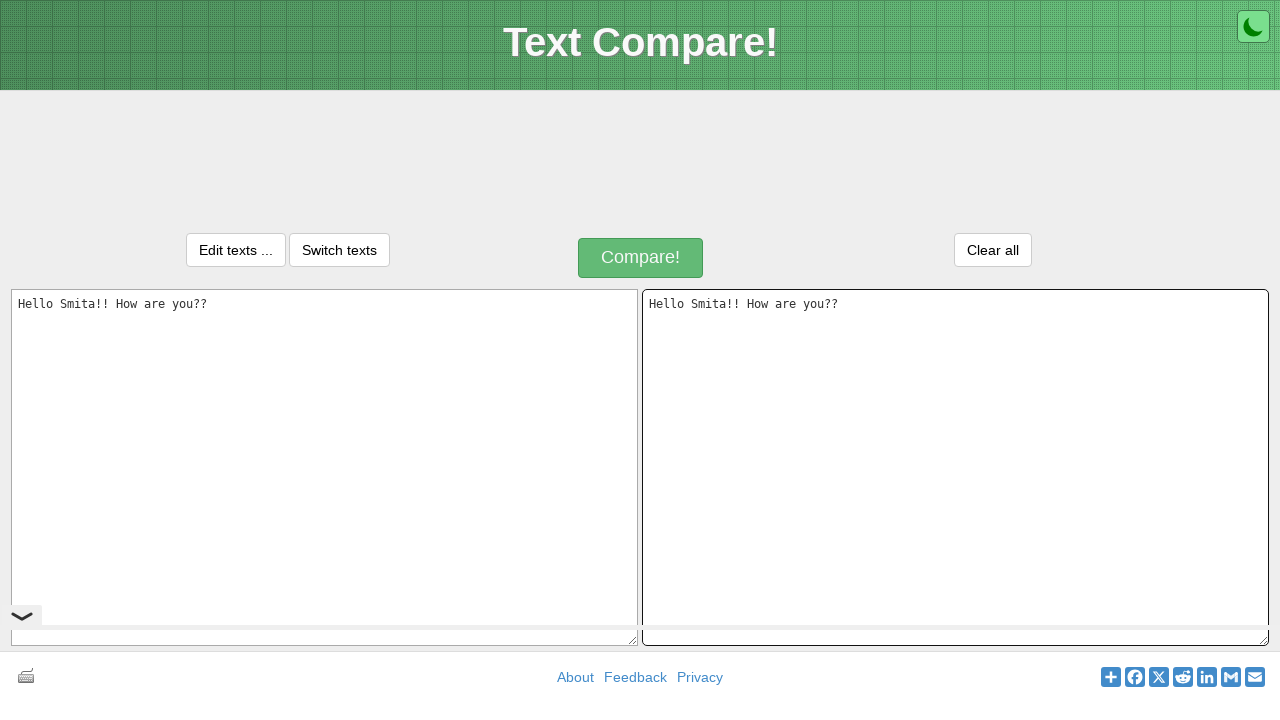

Selected all text in second textarea using Ctrl+Shift+A
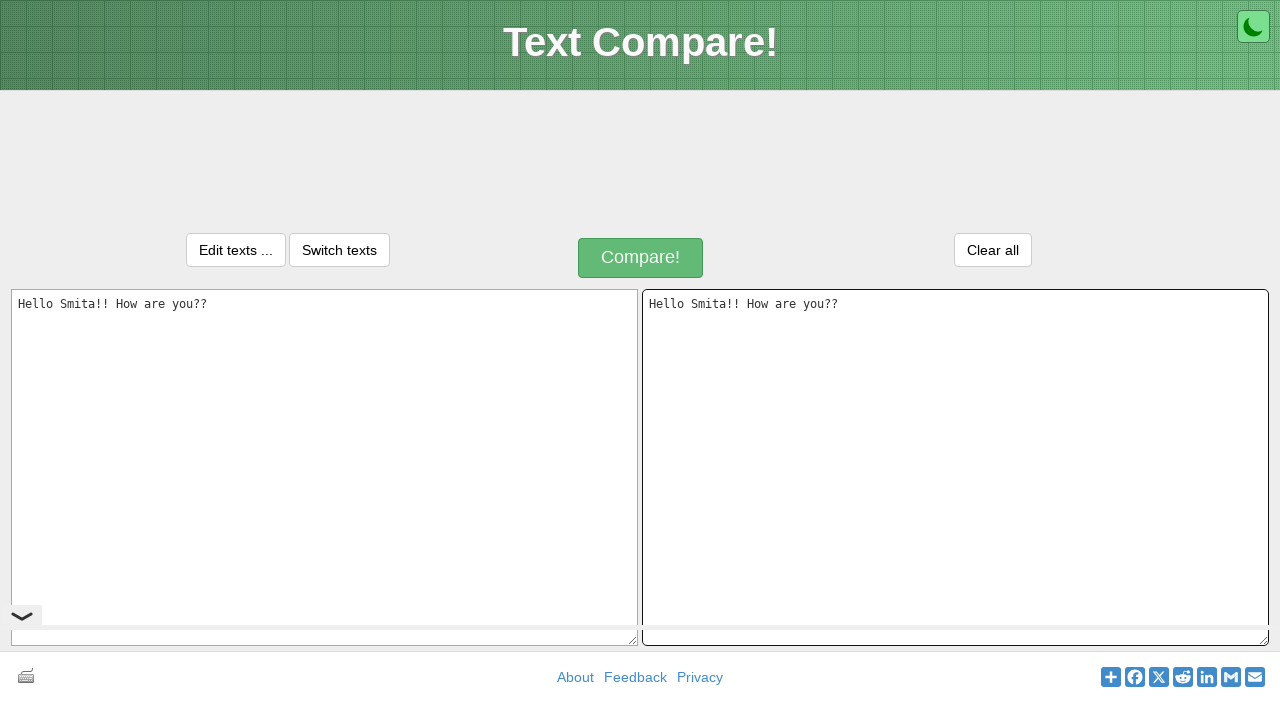

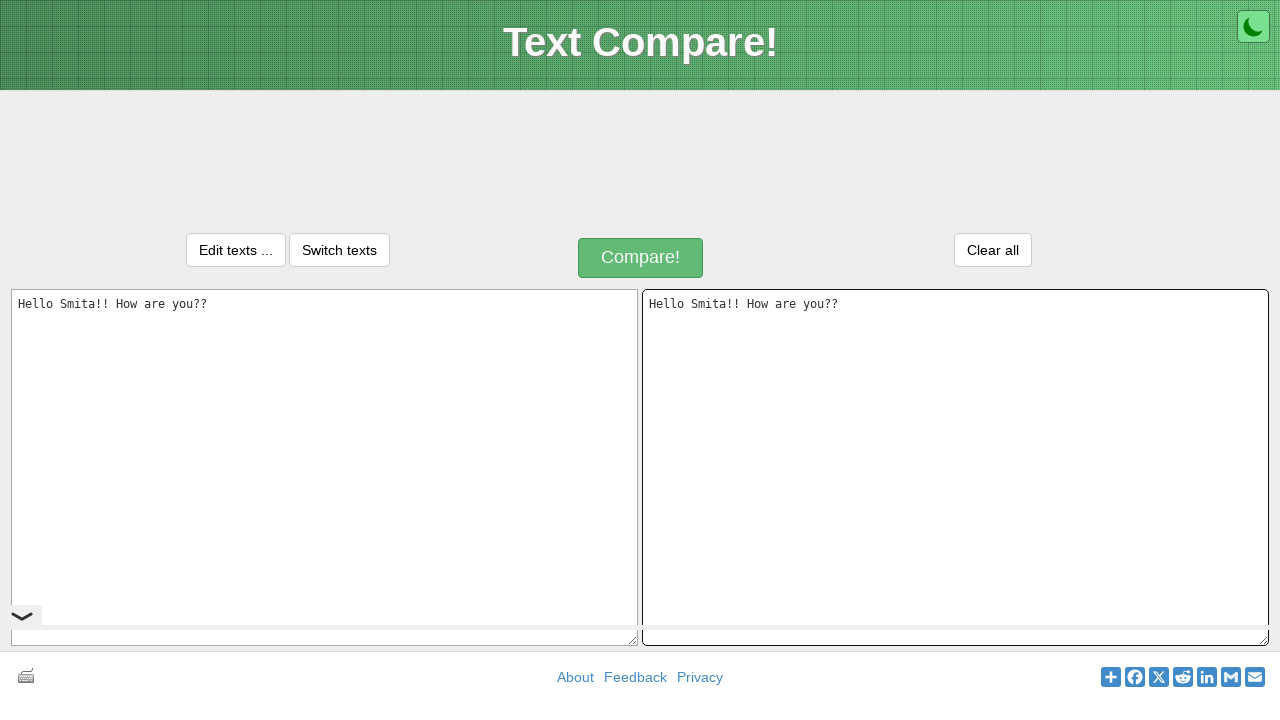